Tests clicking the enterprise login link on the WeChat Work homepage to verify navigation to the login page works

Starting URL: https://work.weixin.qq.com/

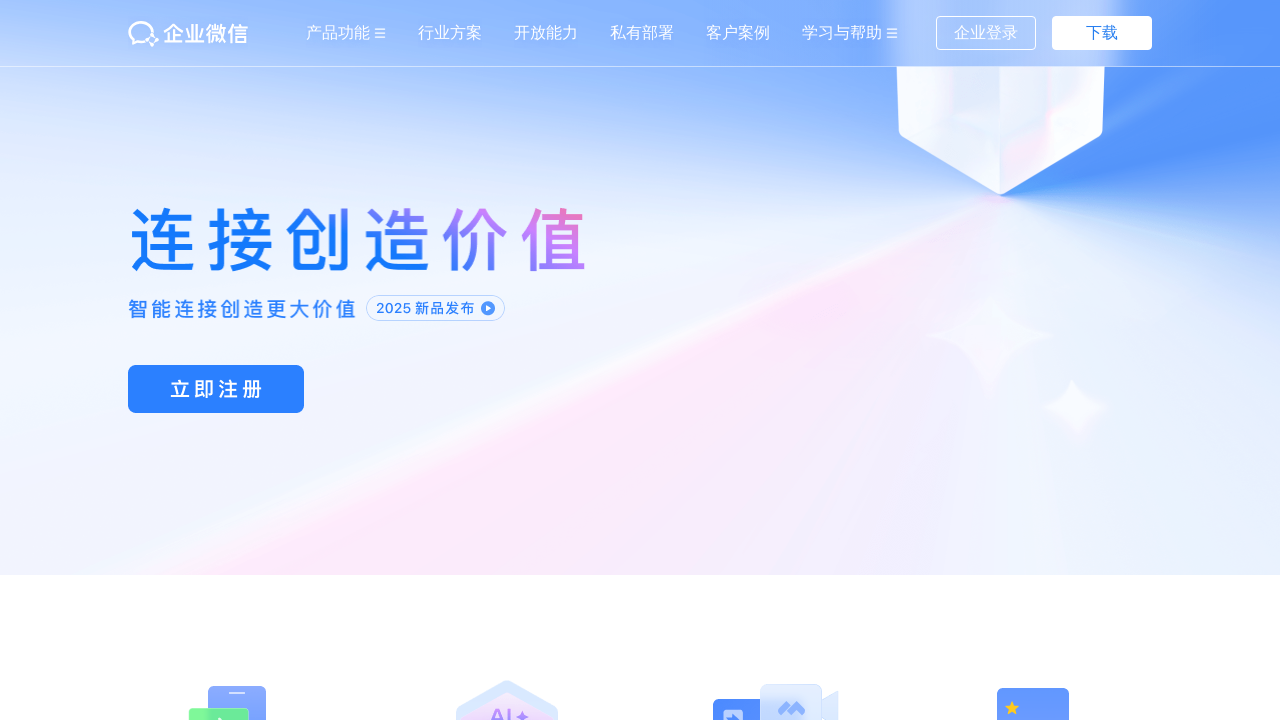

Set viewport size to 1855x839
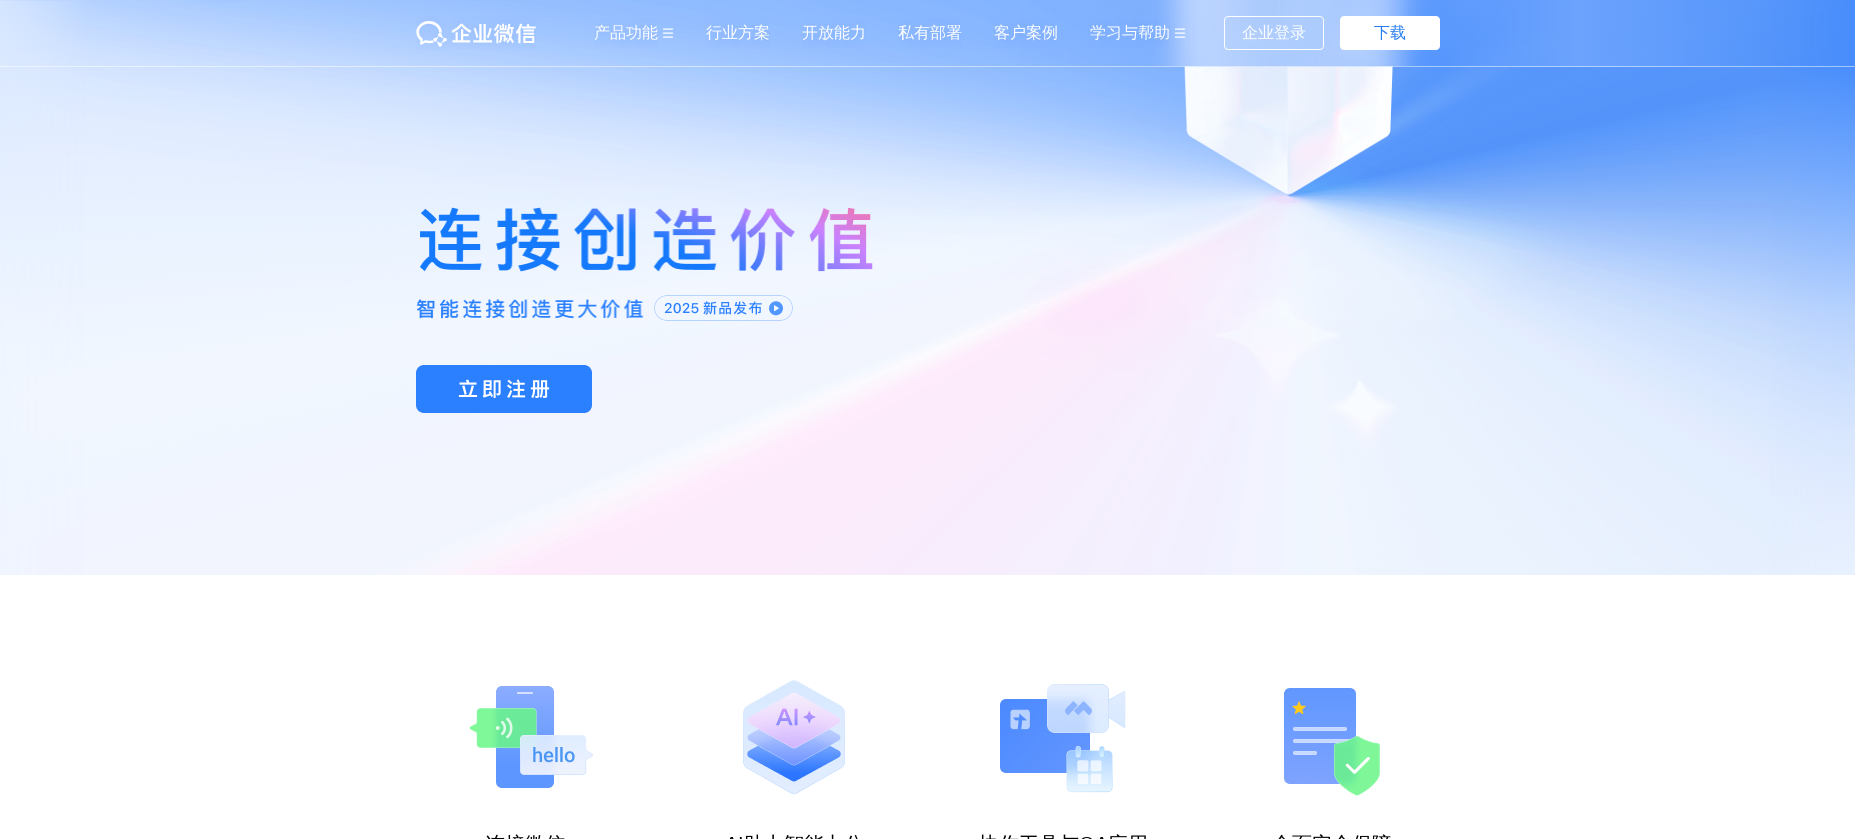

Clicked enterprise login link on WeChat Work homepage at (1274, 33) on text=企业登录
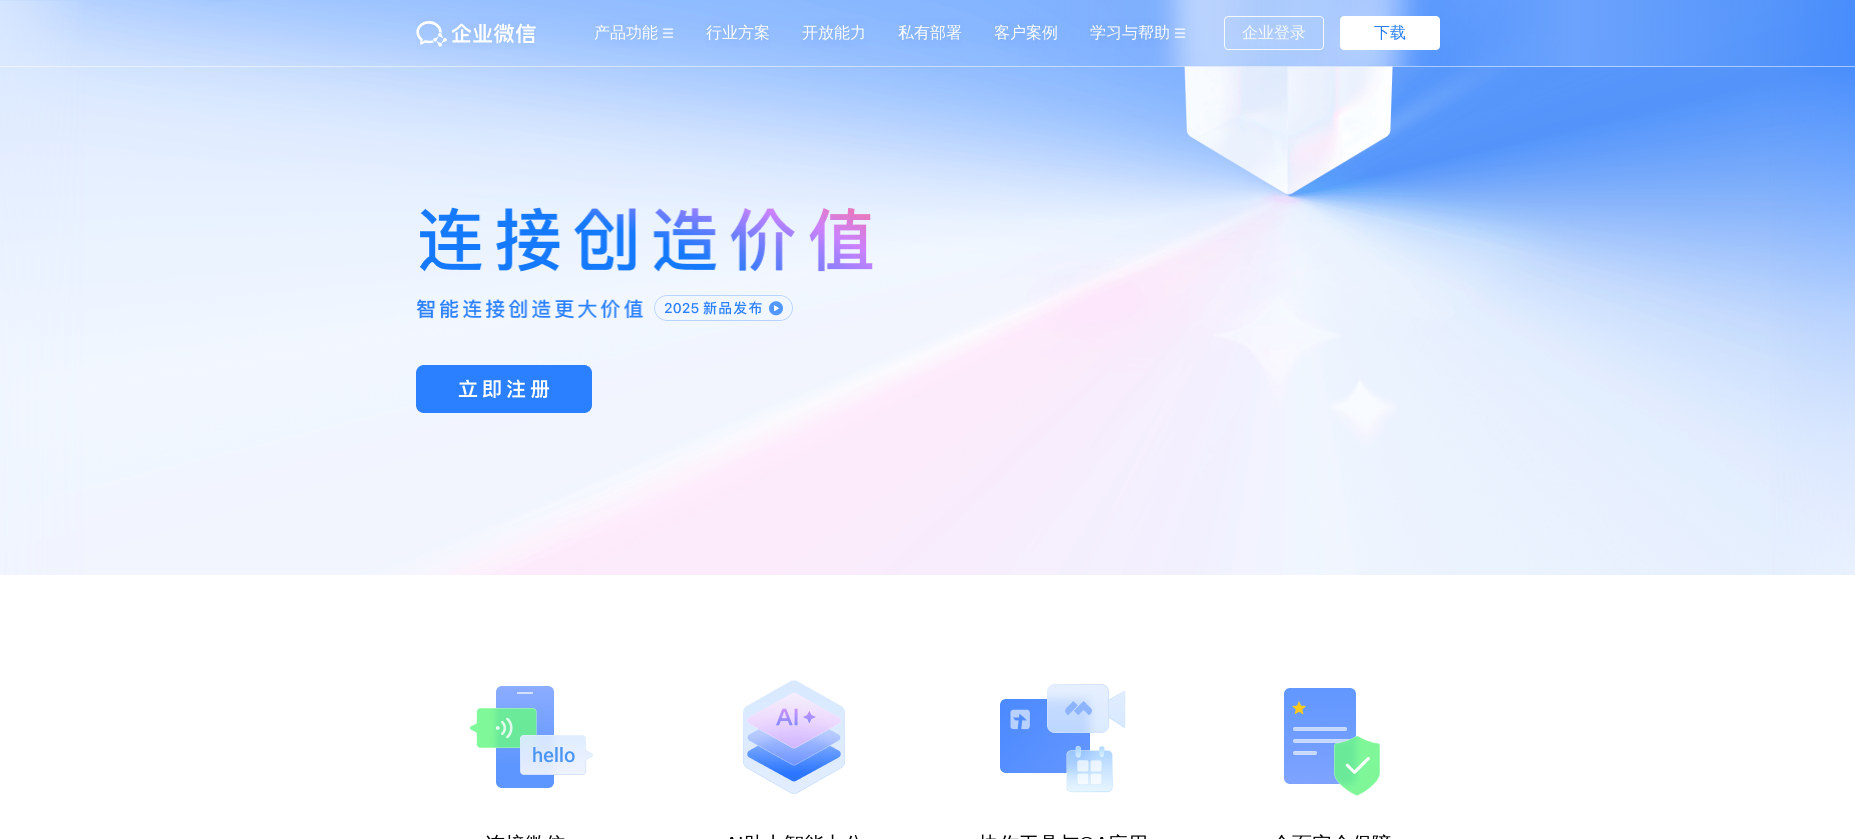

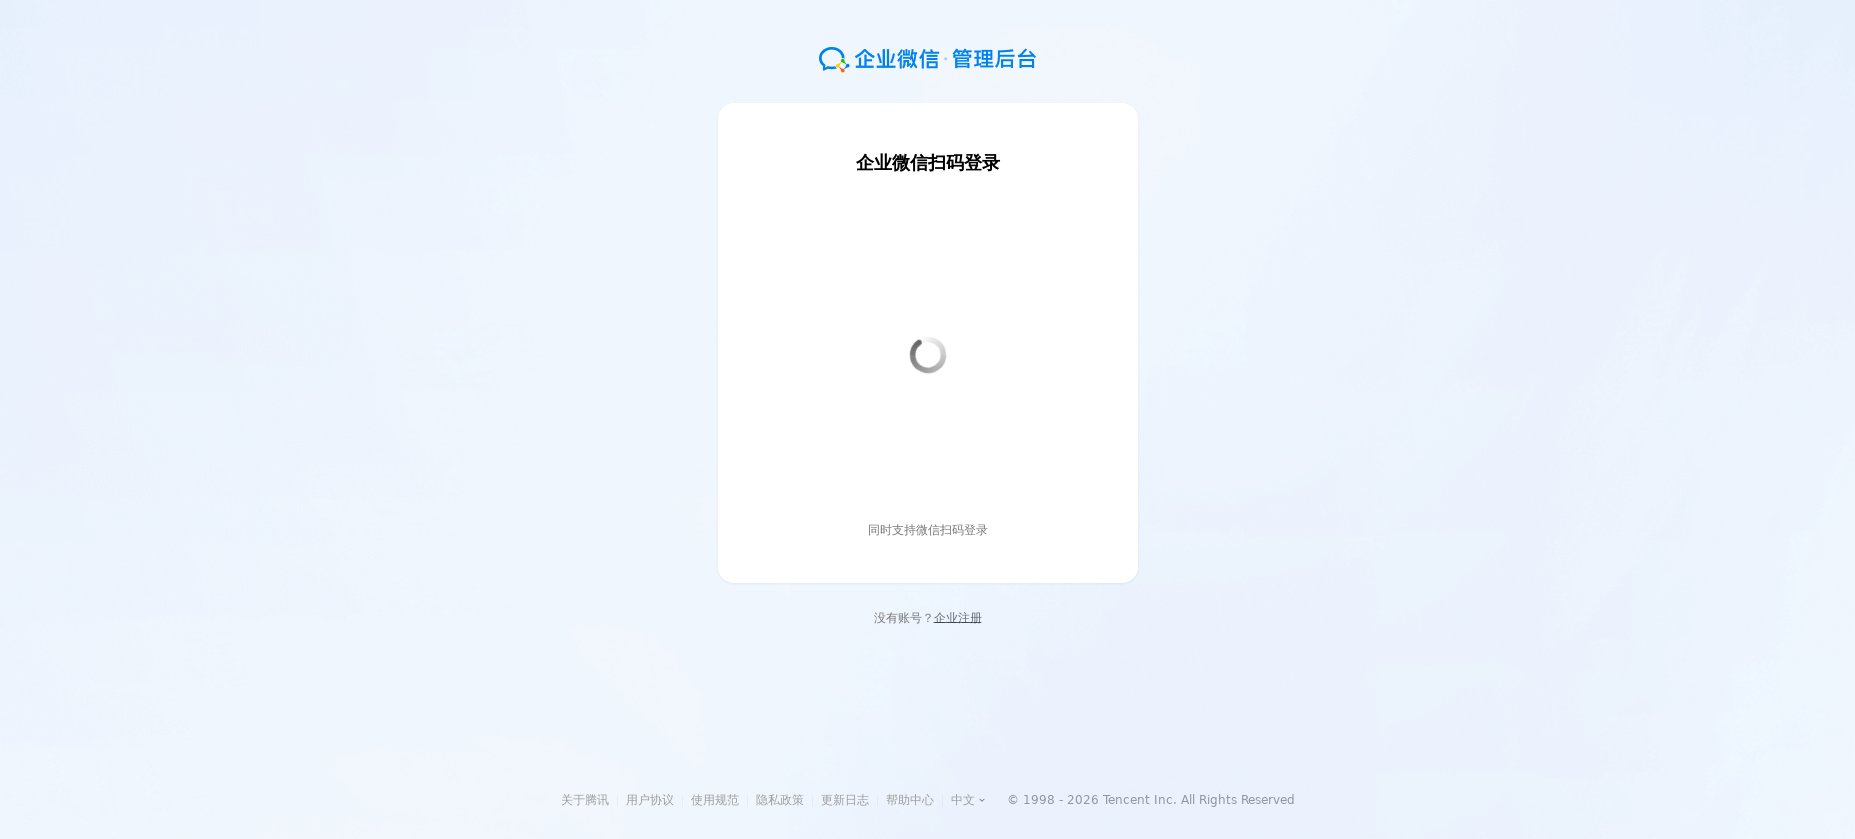